Navigates to Google Play Store movies section and performs infinite scroll to load all content by repeatedly scrolling to the bottom until no new content loads

Starting URL: https://play.google.com/store/movies

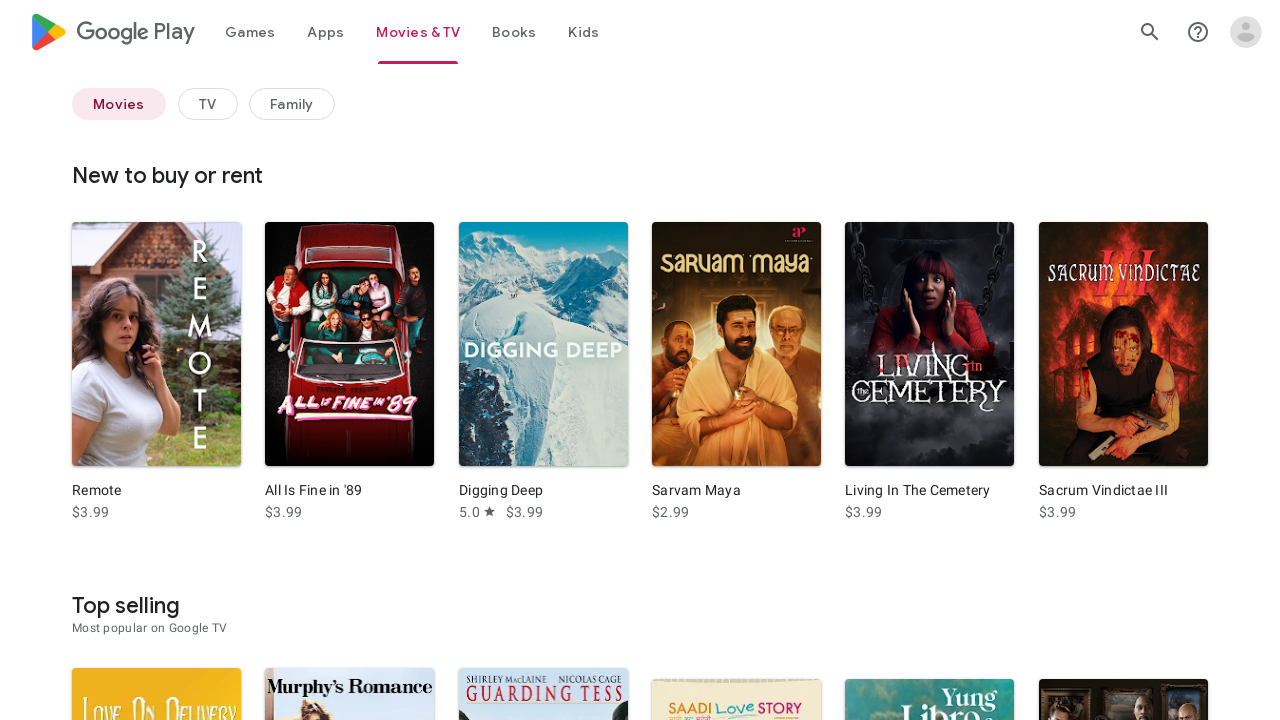

Retrieved initial document height
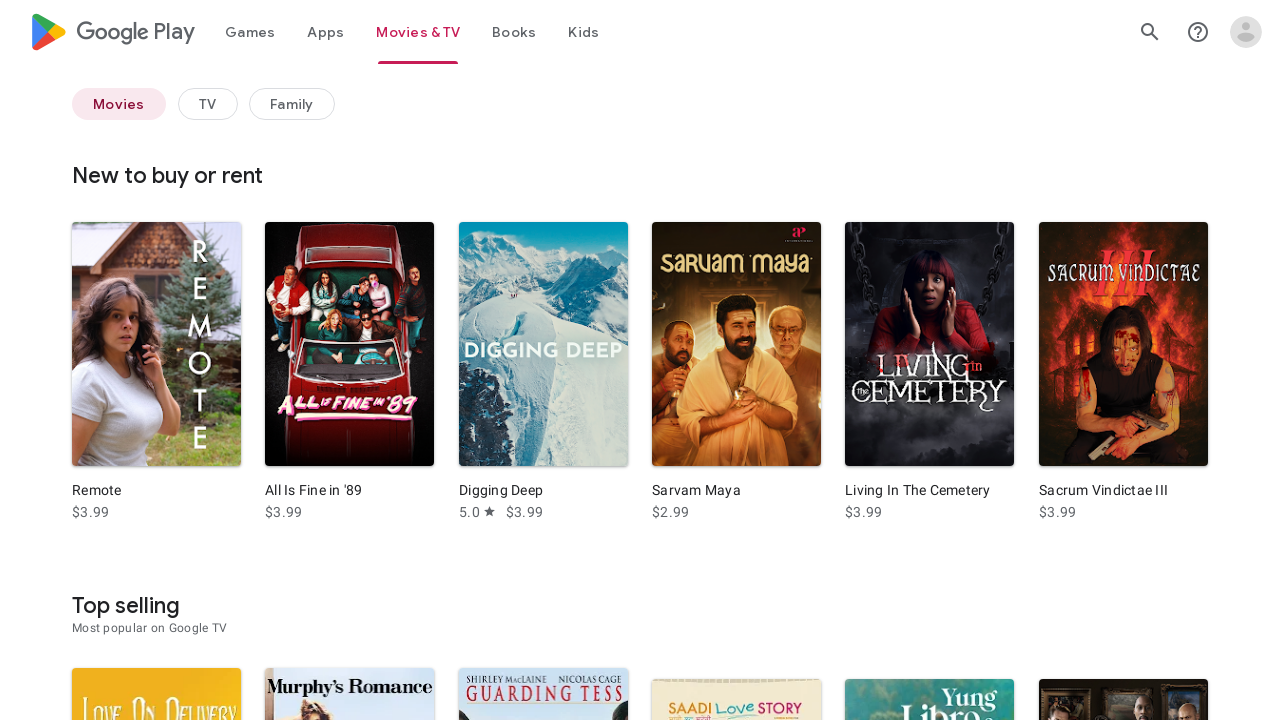

Scrolled to bottom of page
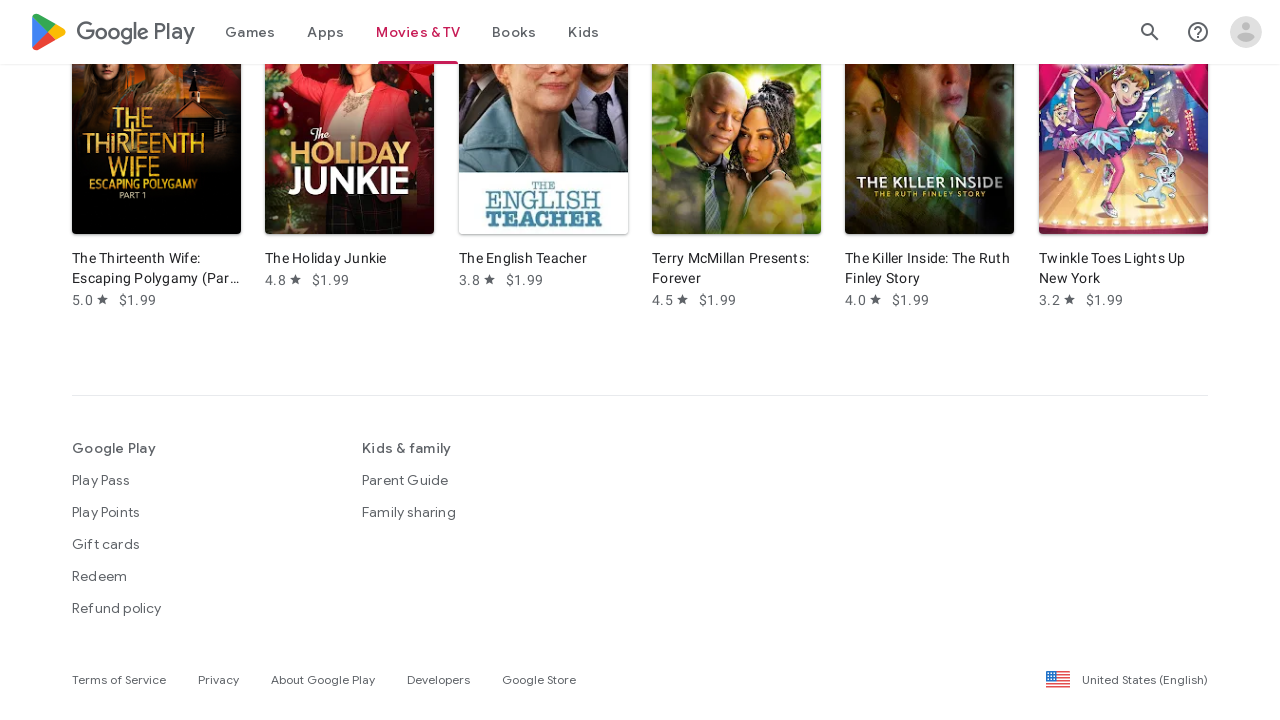

Waited 2 seconds for new content to load
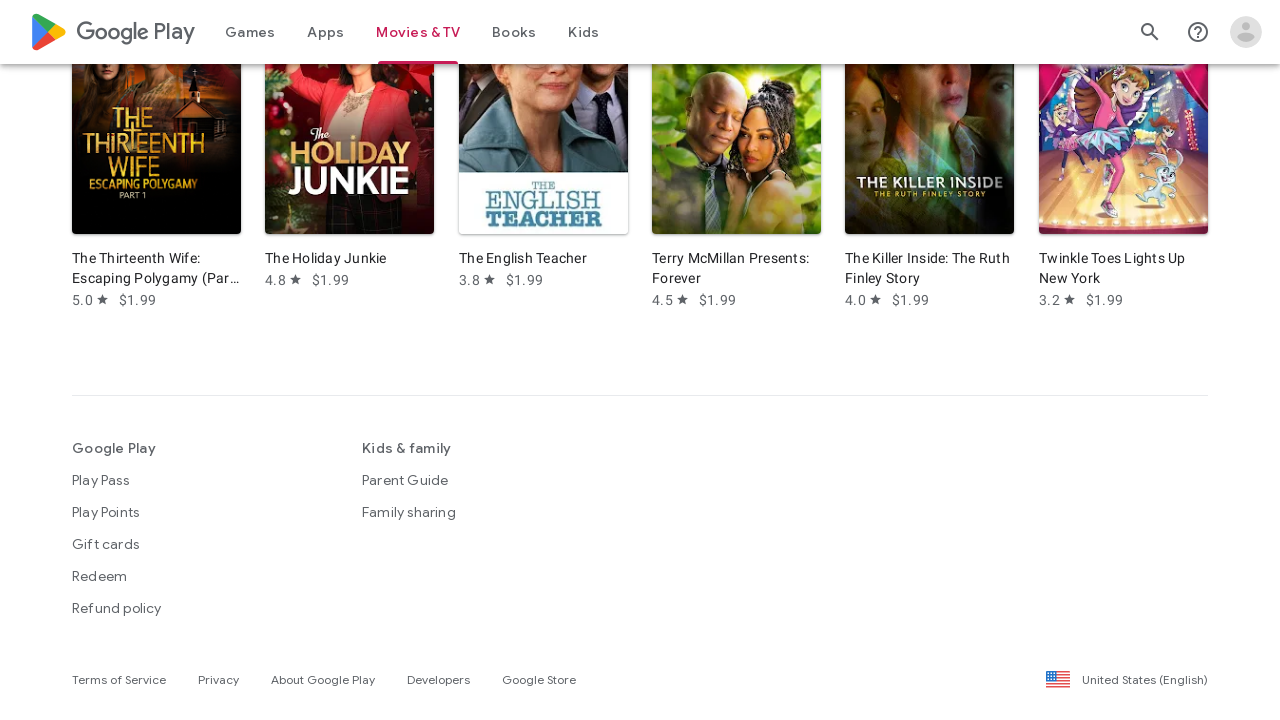

Retrieved current document height
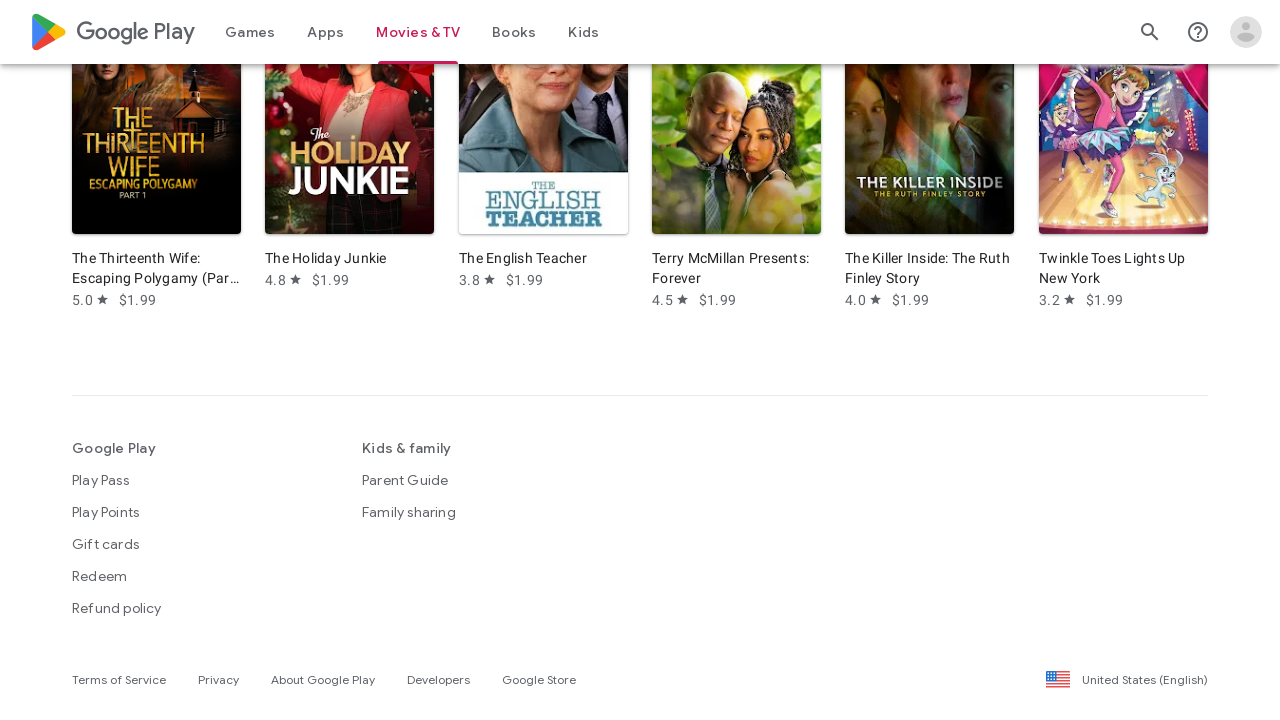

No new content loaded - infinite scroll complete
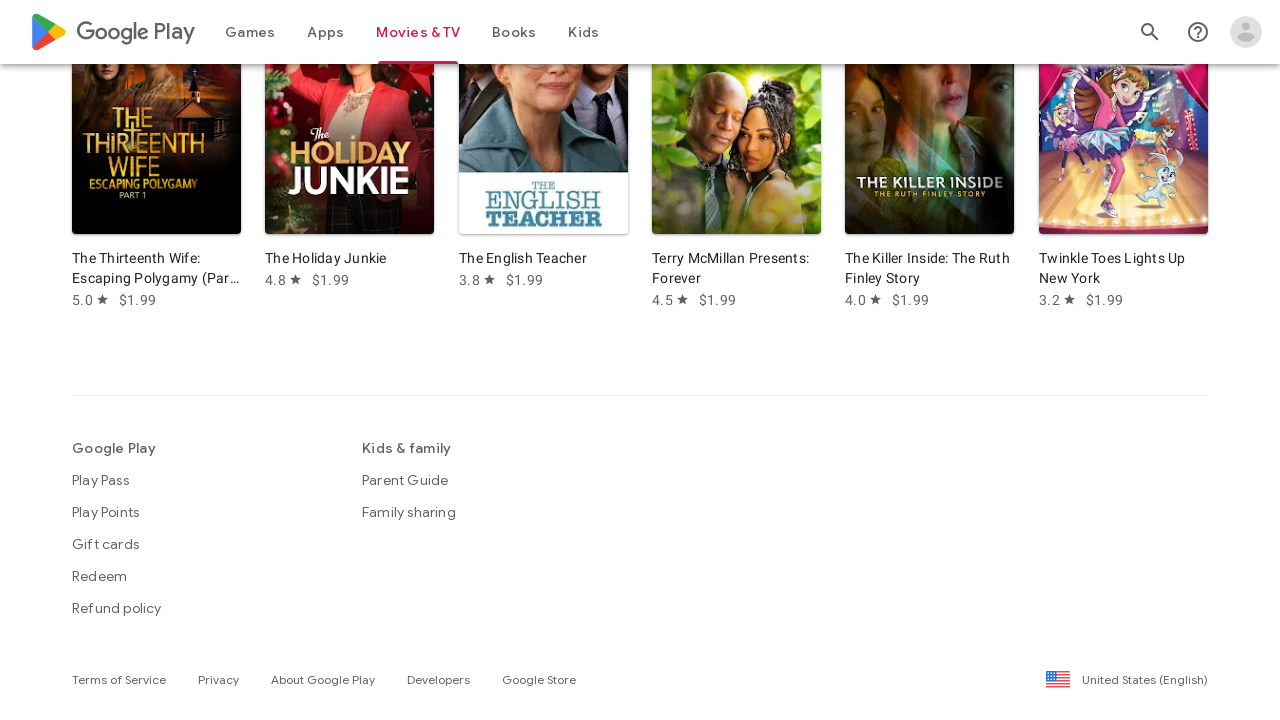

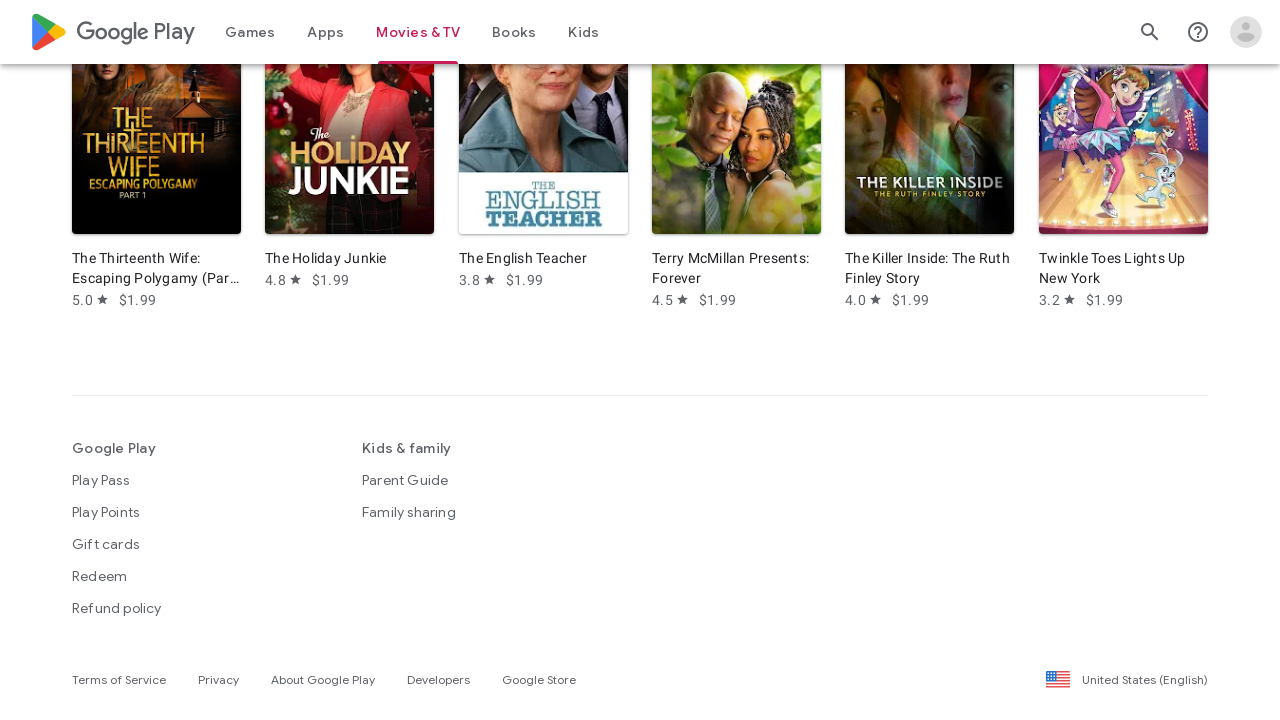